Tests browser navigation methods (goBack, goForward) between paytm.com pages and clicks on a radio button for Postpaid selection

Starting URL: https://paytm.com/recharge

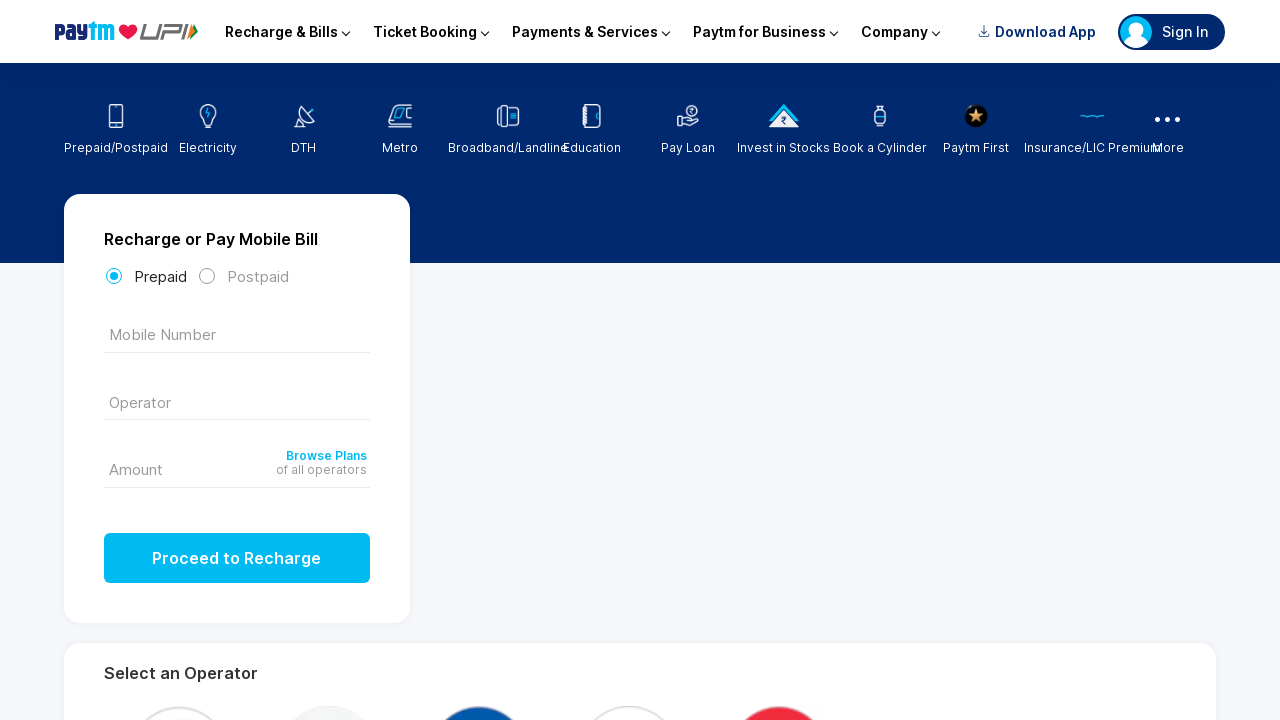

Navigated to https://paytm.com/
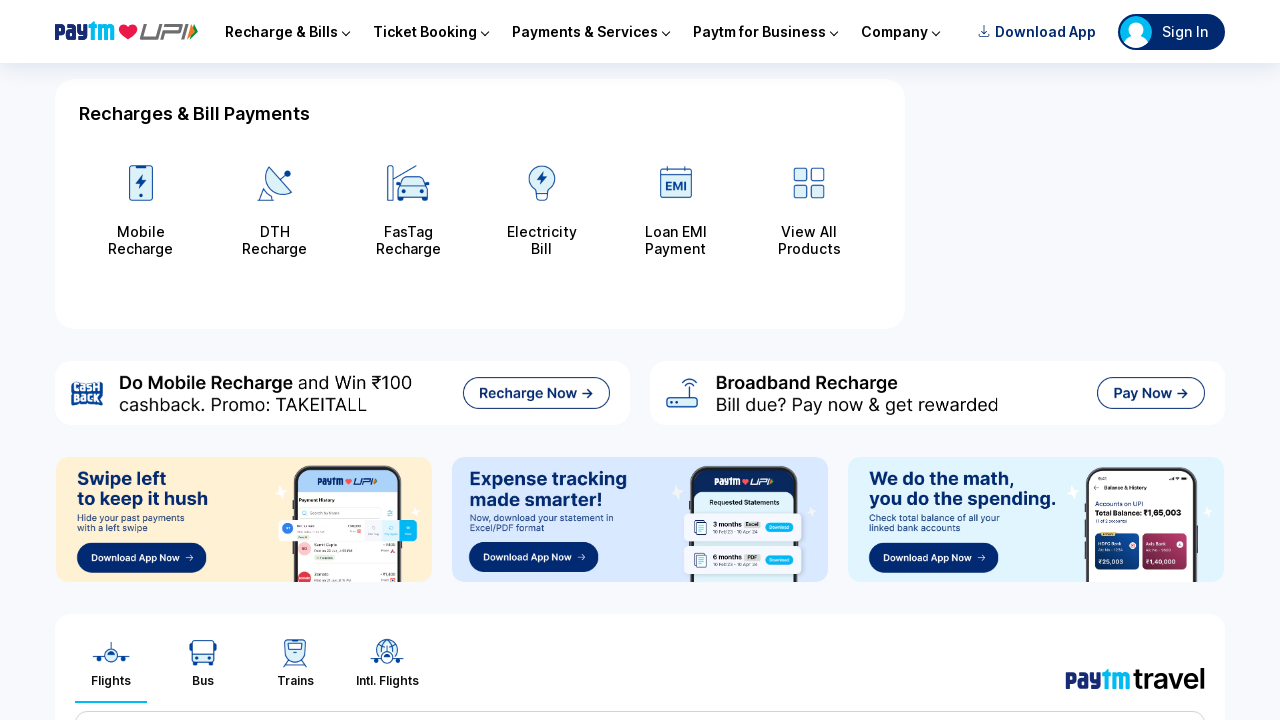

Navigated back to recharge page
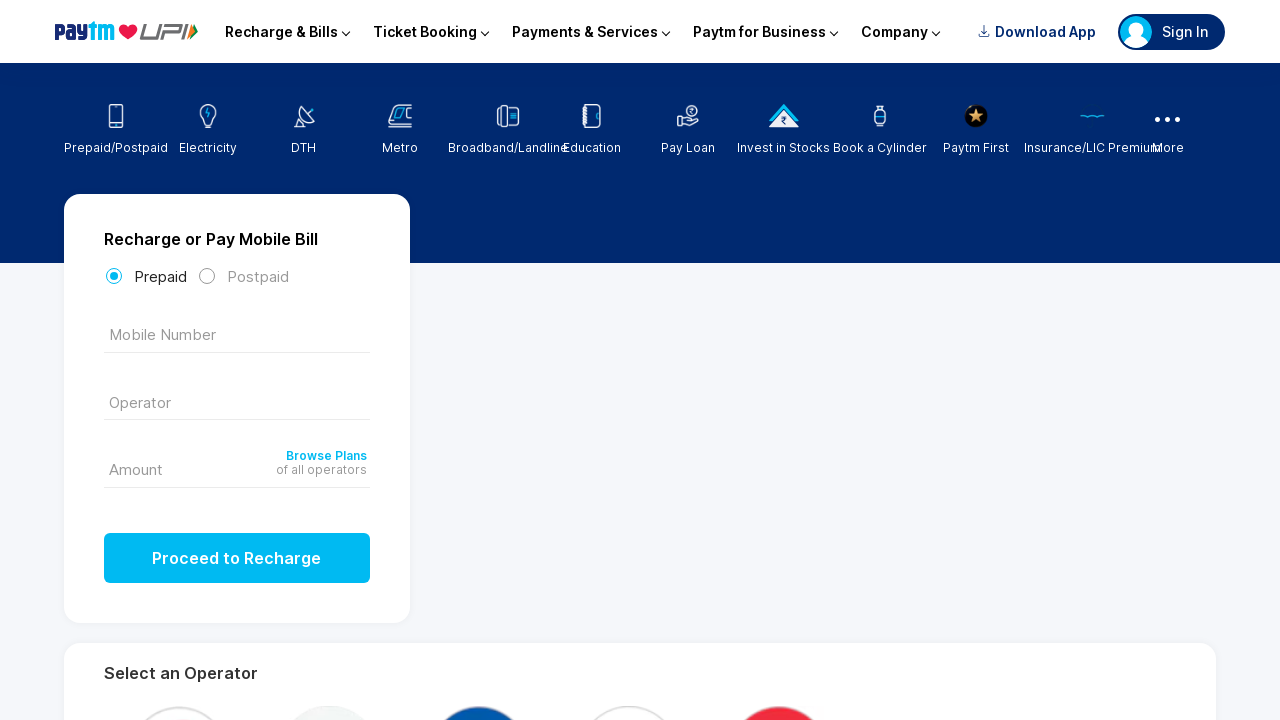

Navigated forward to main paytm page
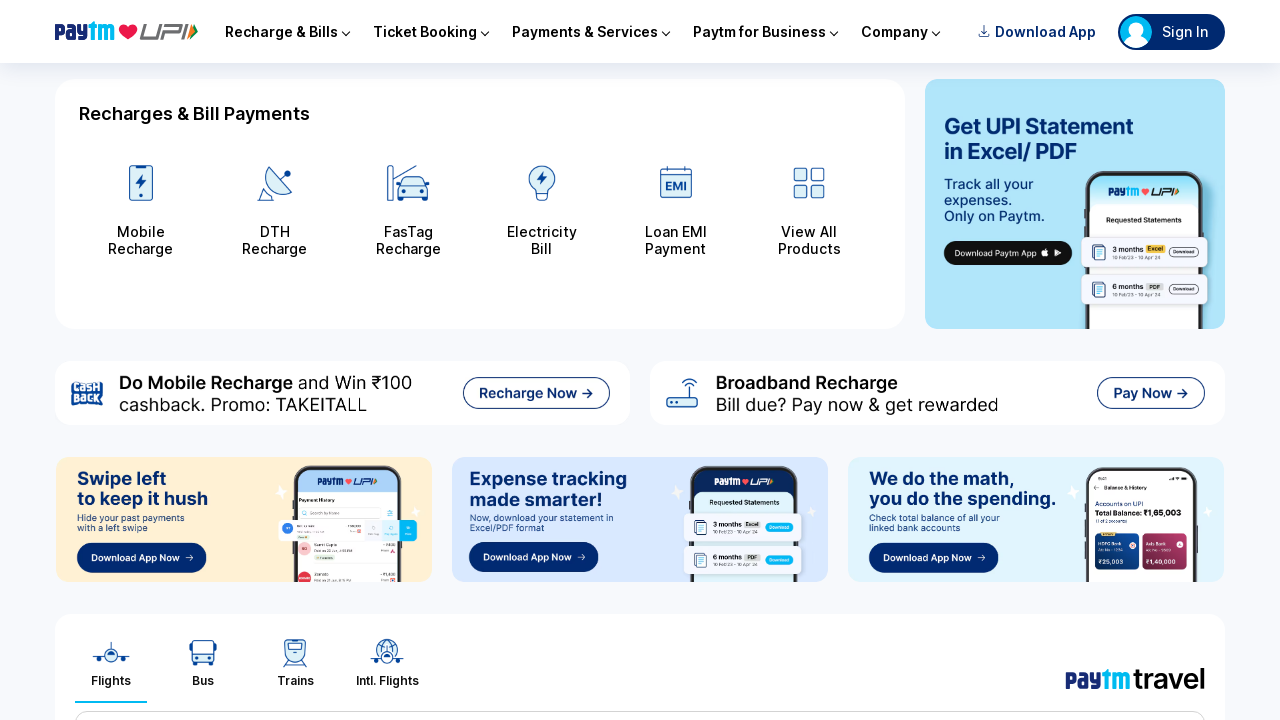

Navigated back to recharge page again
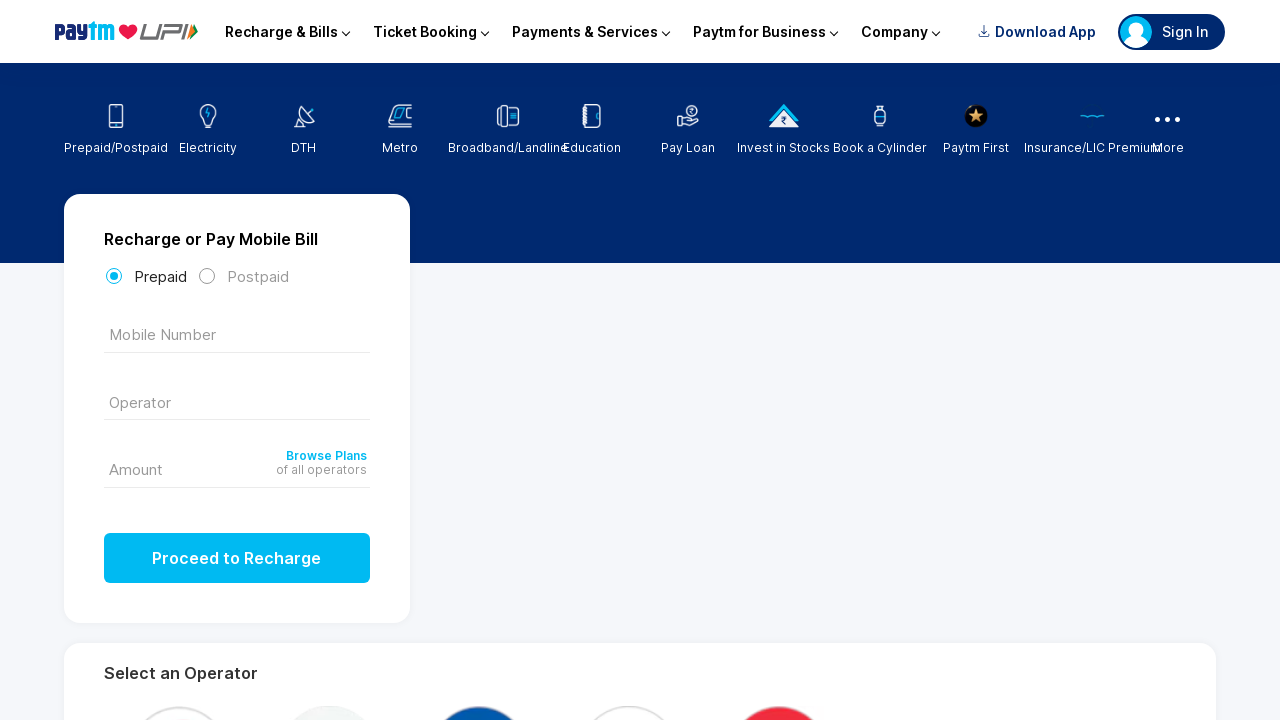

Clicked on Postpaid radio button at (243, 276) on xpath=//label[text()='Postpaid']
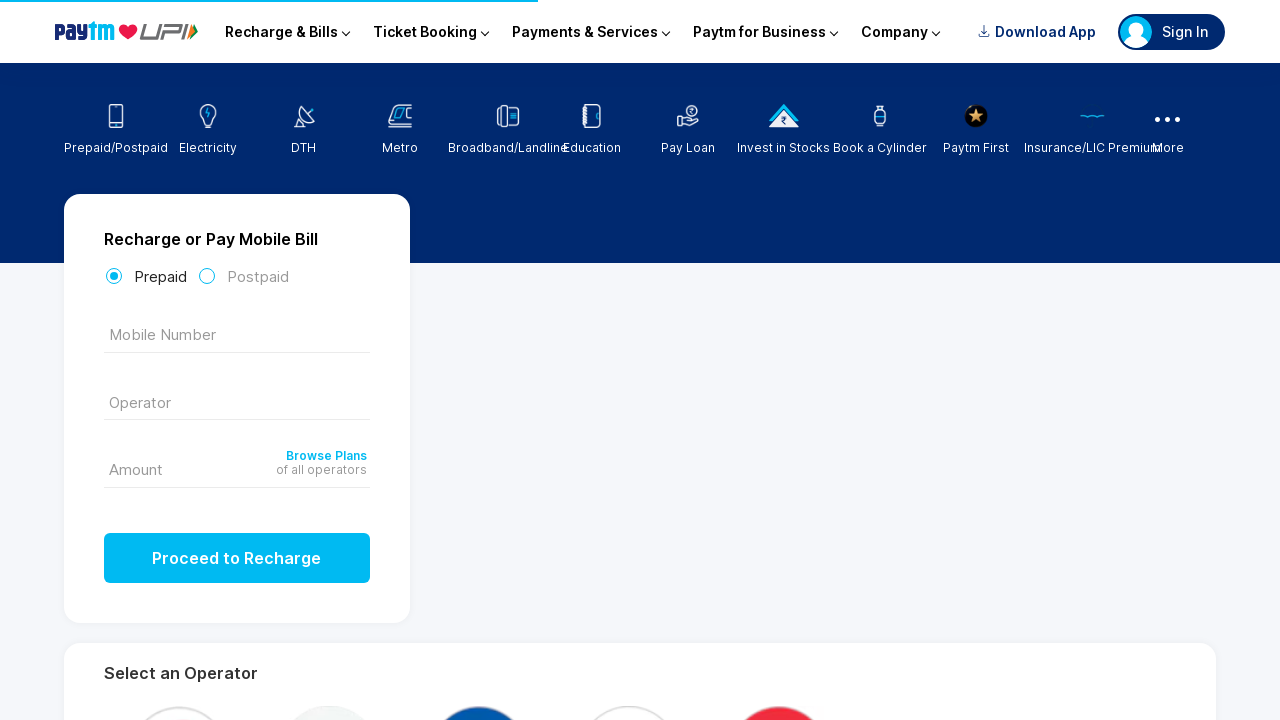

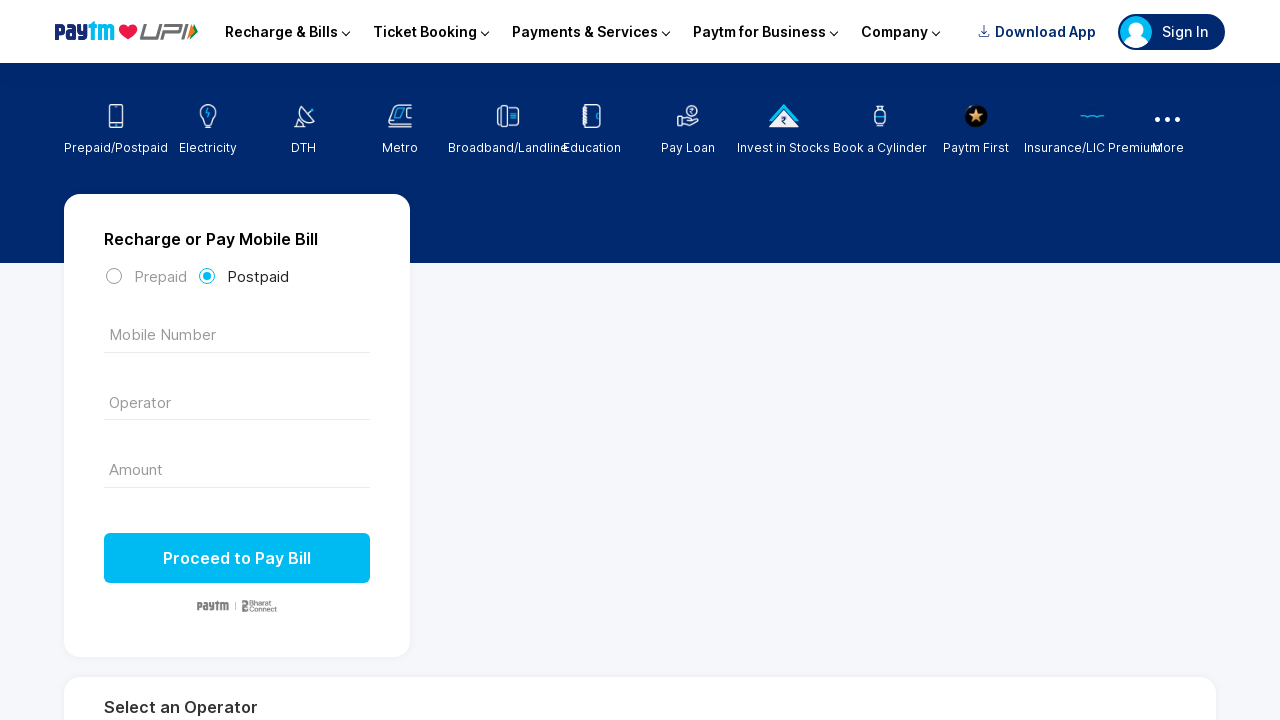